Tests XPath selector functionality by locating and clicking a button on a demo login page using XPath

Starting URL: https://the-internet.herokuapp.com/login

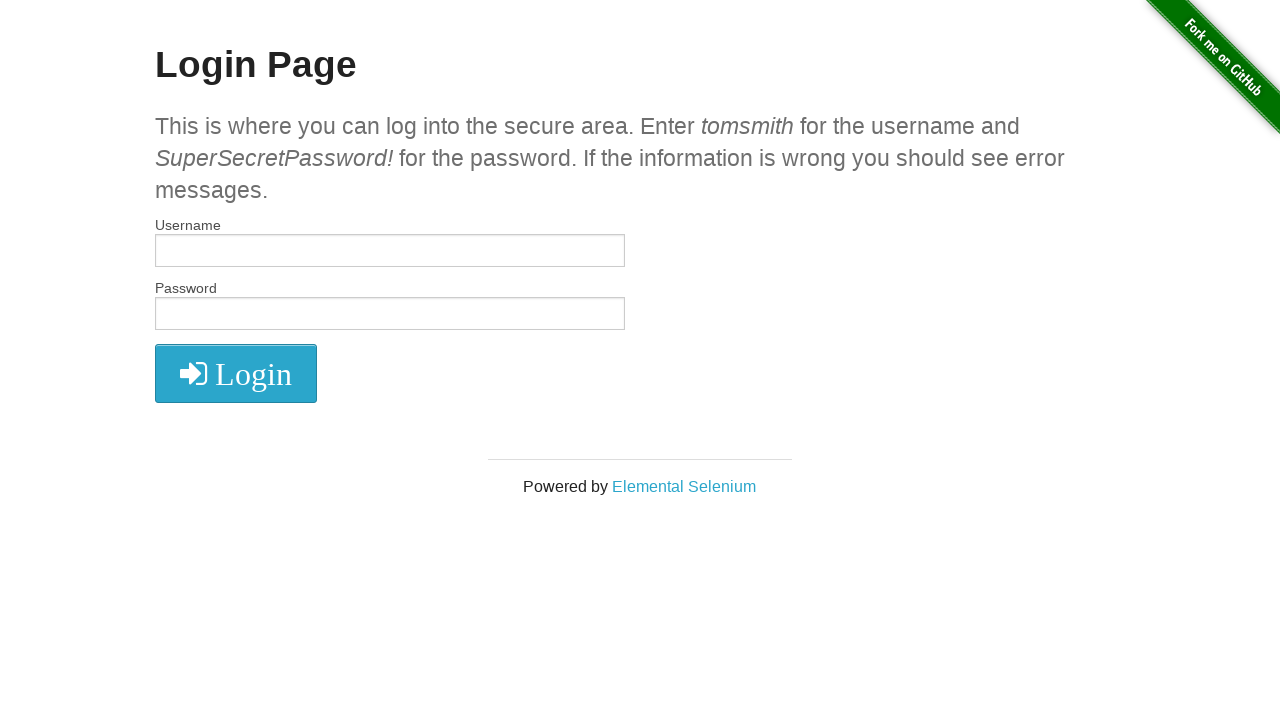

Set viewport size to 1920x1080
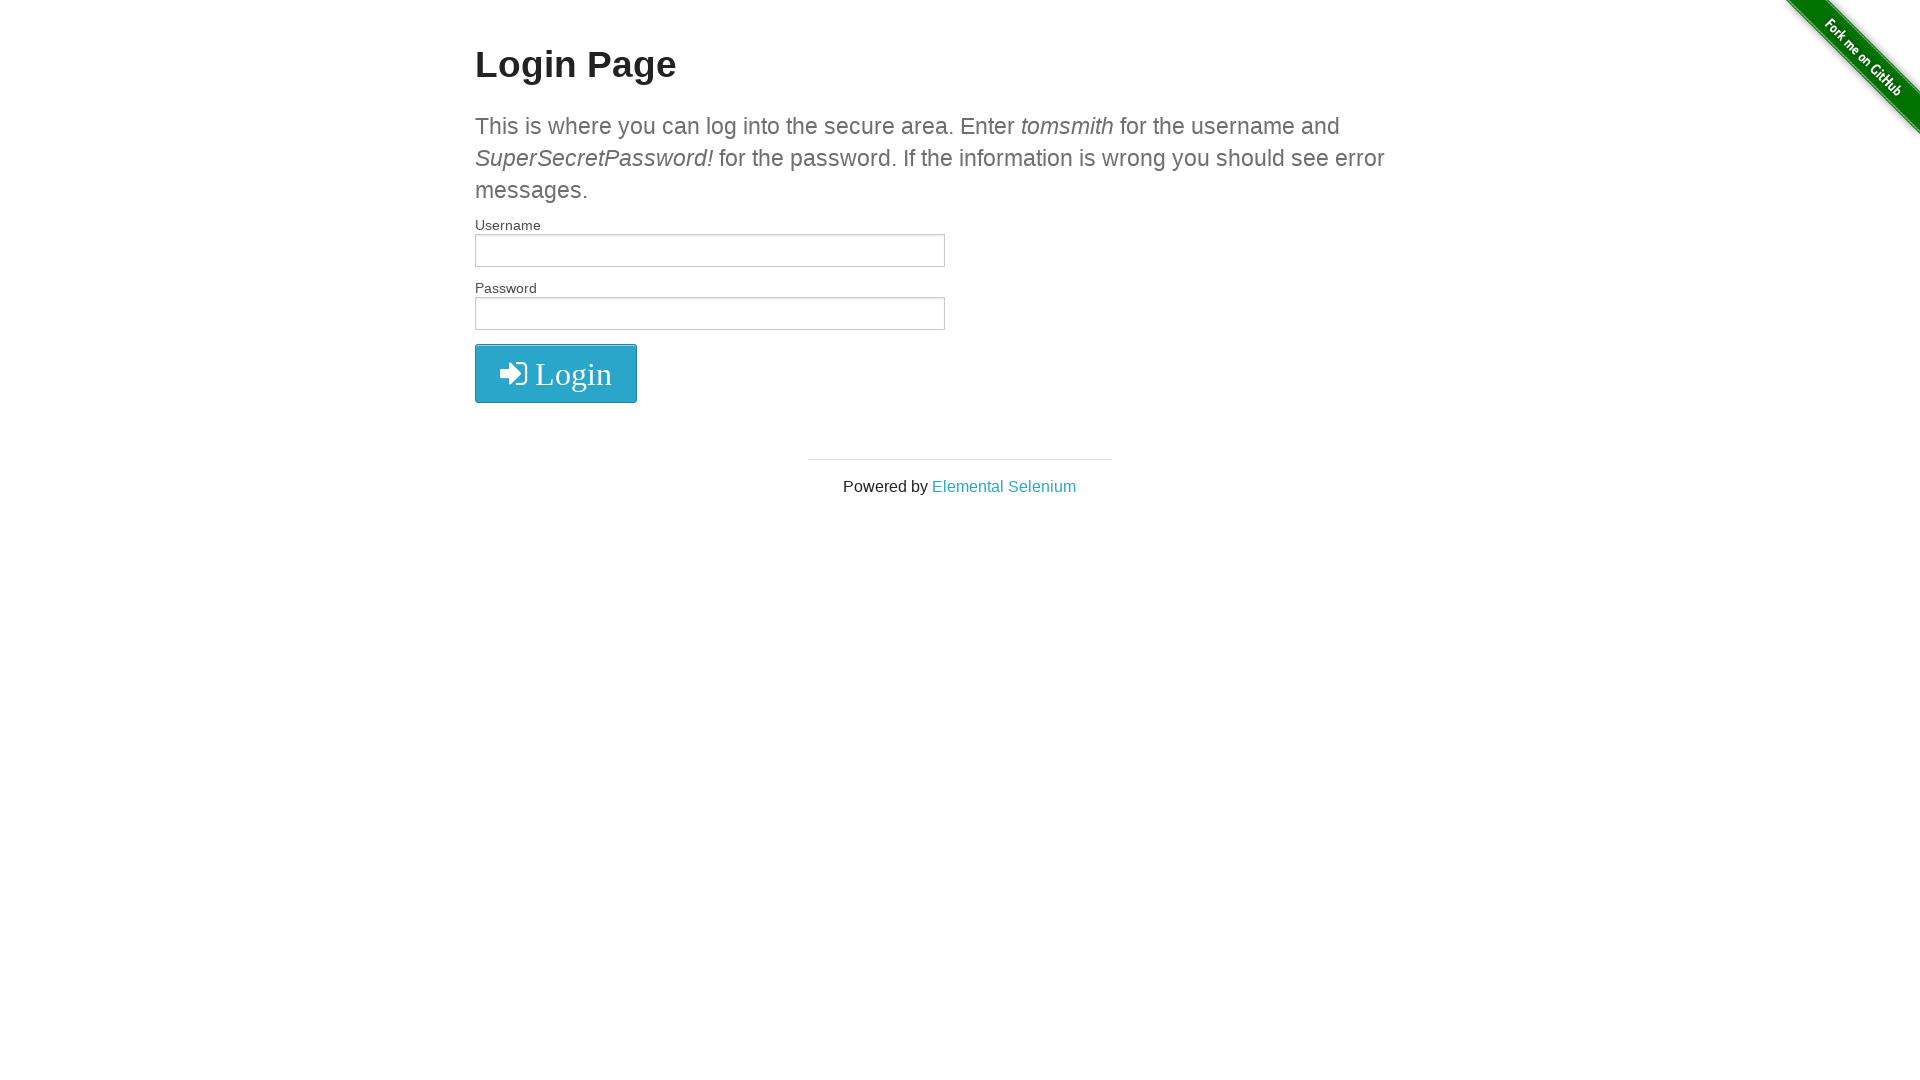

Clicked button using XPath selector //button[@class='radius'] at (556, 373) on xpath=//button[@class='radius']
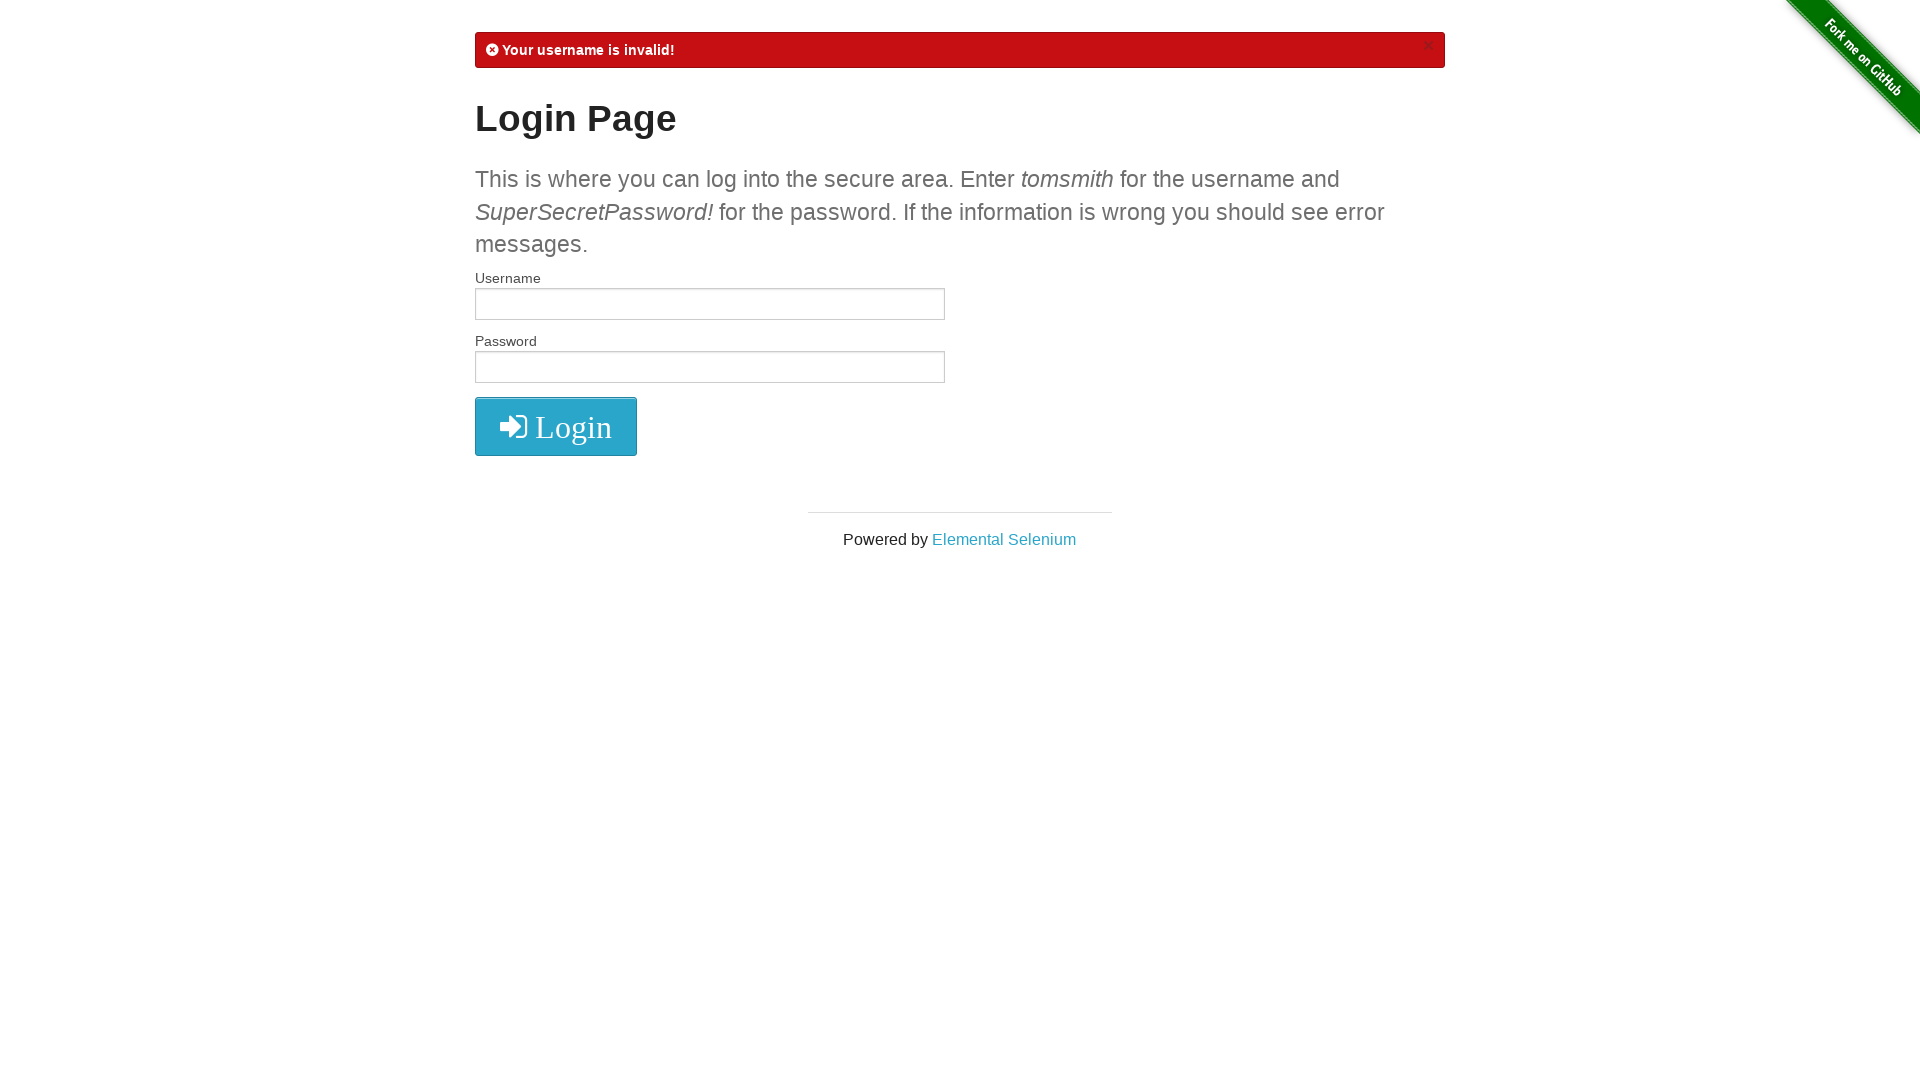

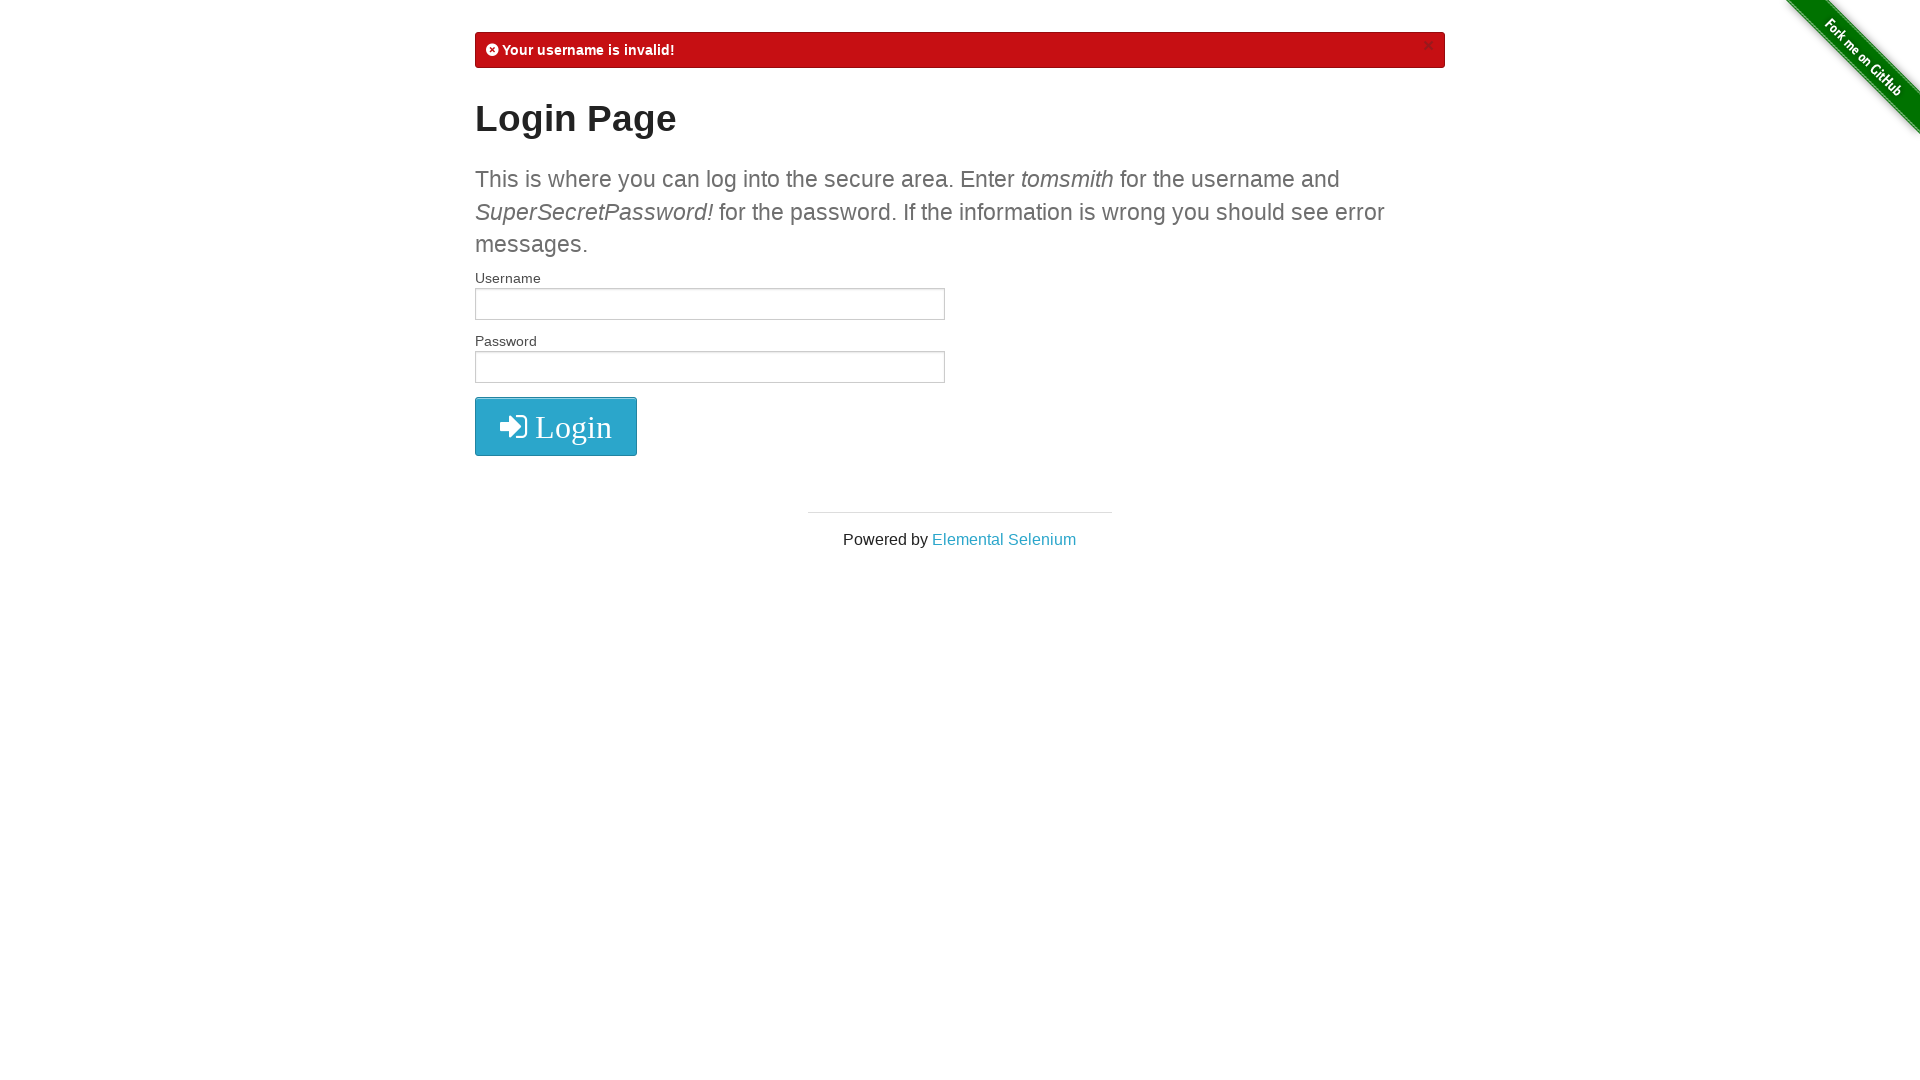